Tests the course search functionality on strefakursow.pl by entering "docker" as a search term and submitting the search form

Starting URL: https://strefakursow.pl

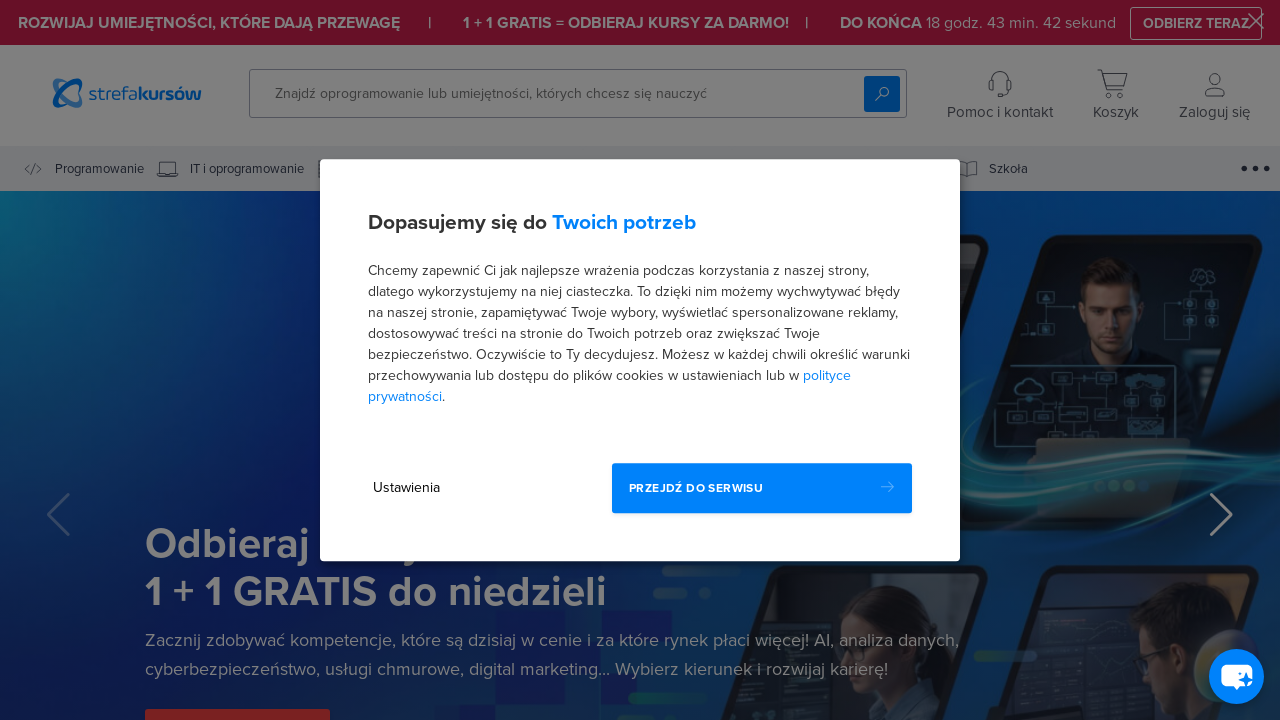

Filled search field with 'docker' on input[name='search_course[name]']
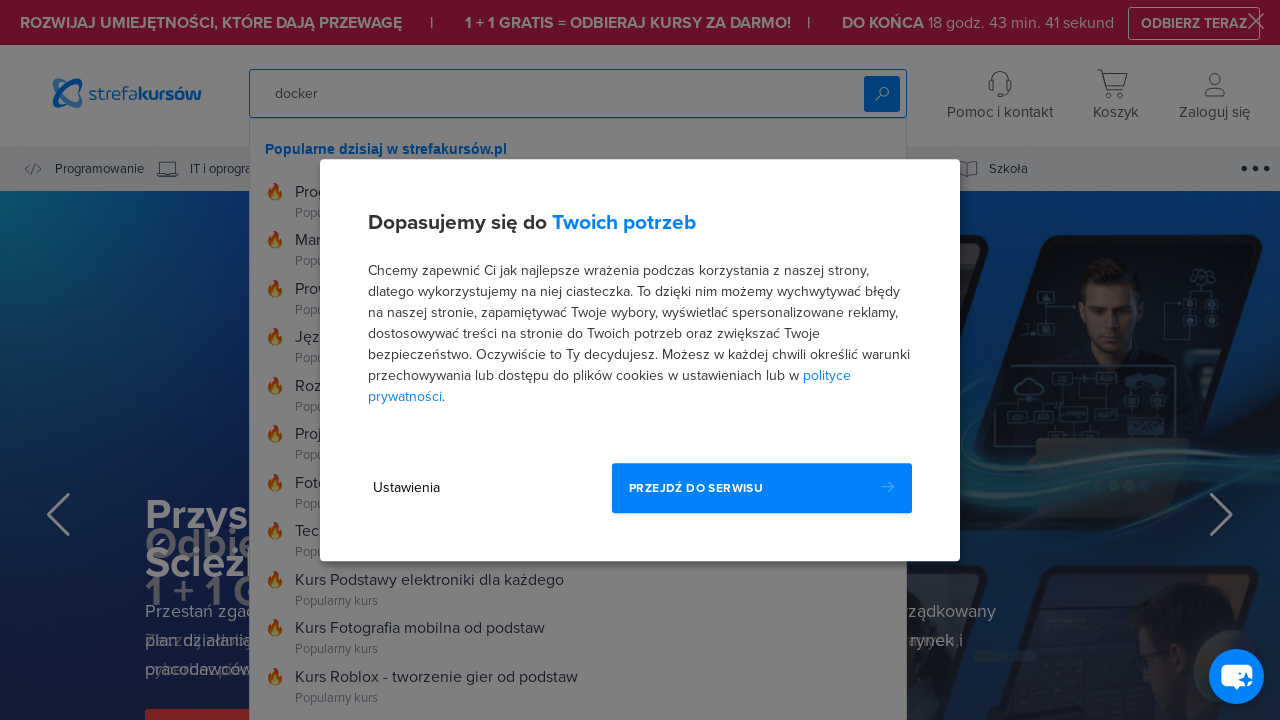

Pressed Enter to submit search form on input[name='search_course[name]']
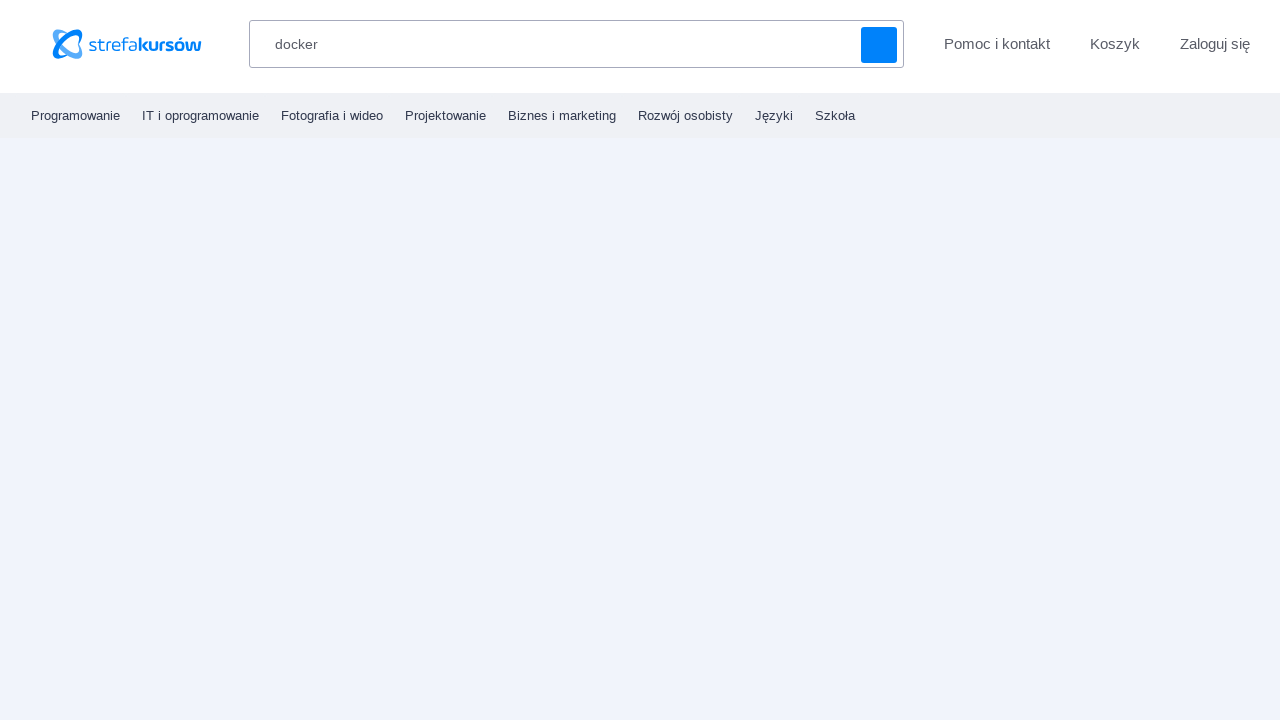

Waited for search results to load (networkidle)
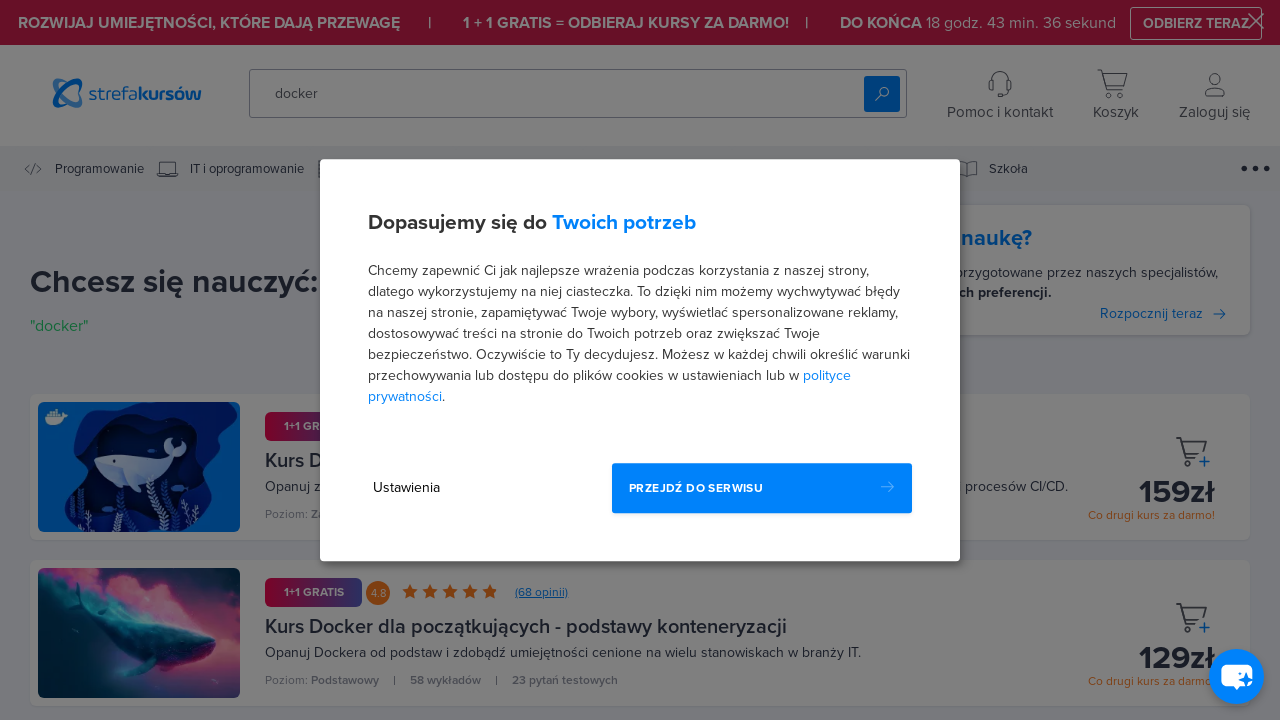

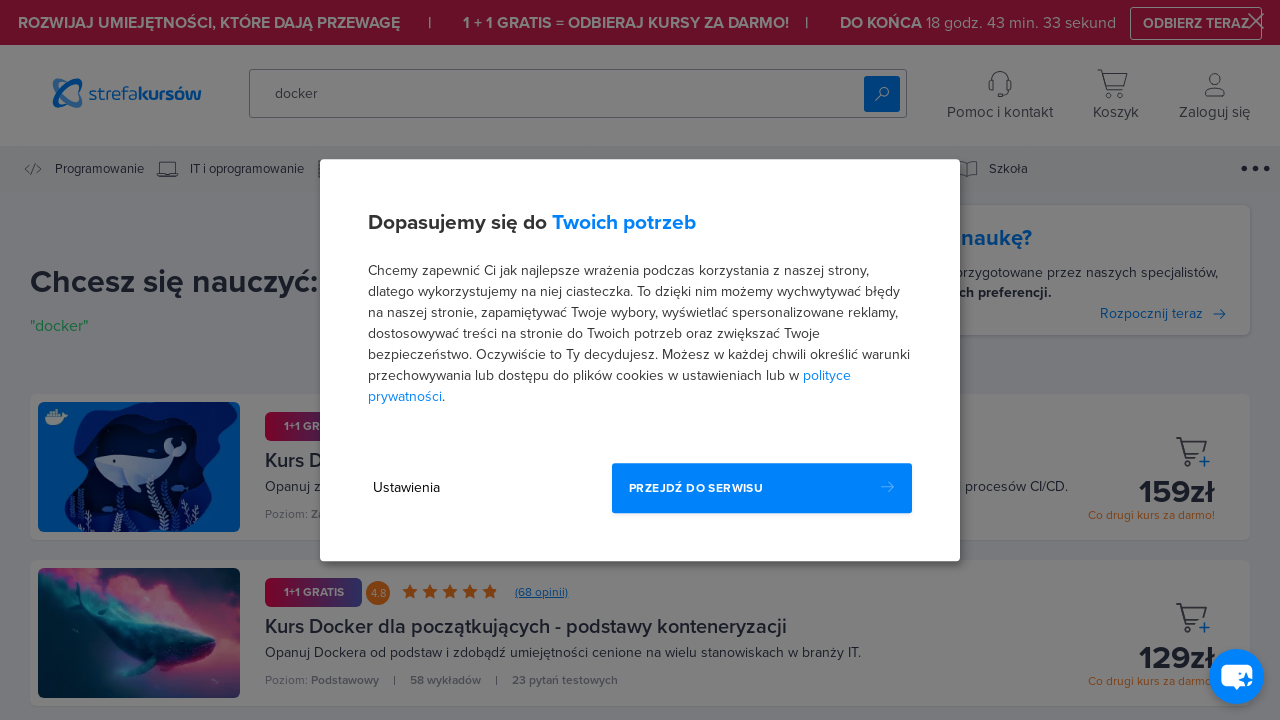